Tests JavaScript alert functionality by clicking the JS Alert button, accepting the alert, and verifying the result message

Starting URL: https://the-internet.herokuapp.com/javascript_alerts

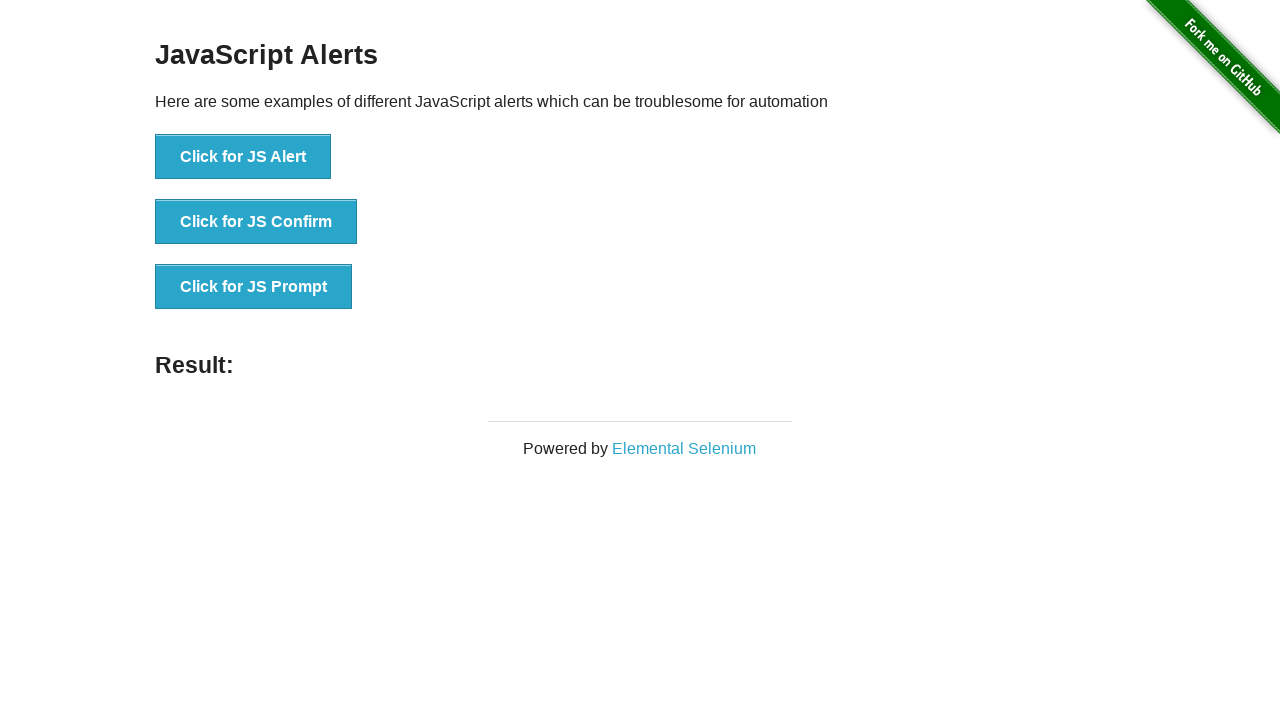

Set up alert handler to automatically accept dialogs
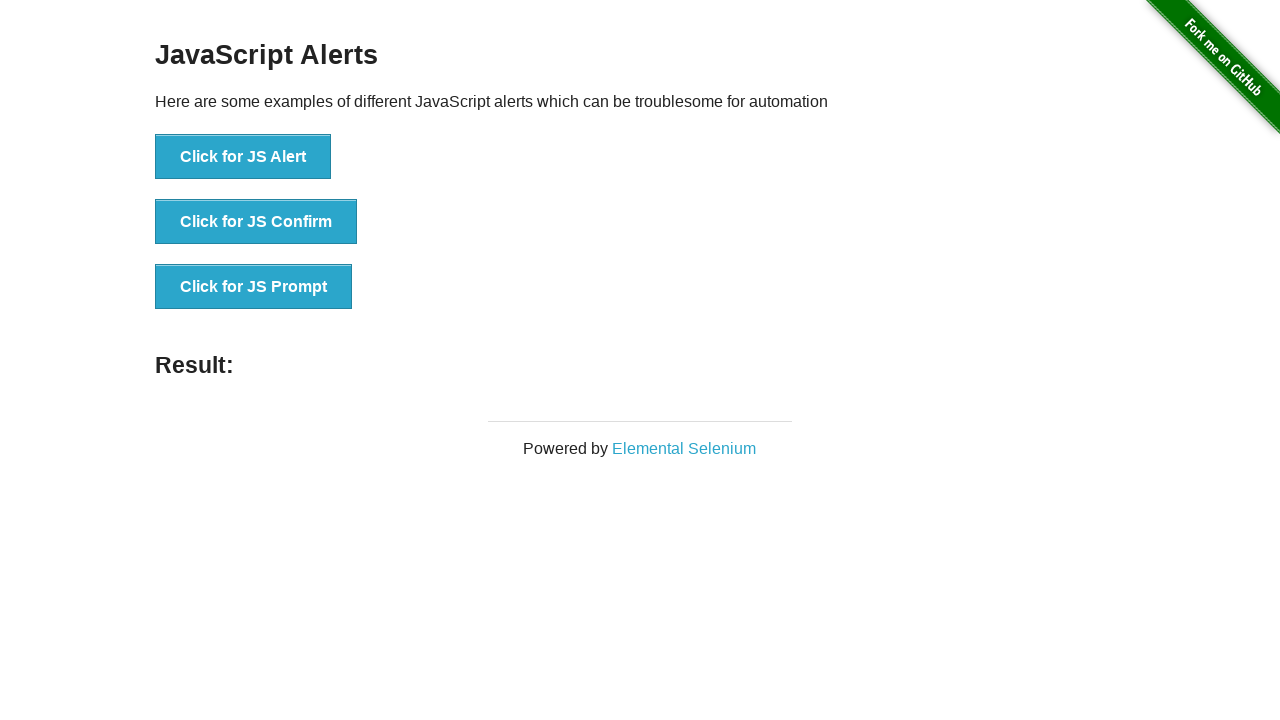

Clicked the JS Alert button at (243, 157) on xpath=//button[text()='Click for JS Alert']
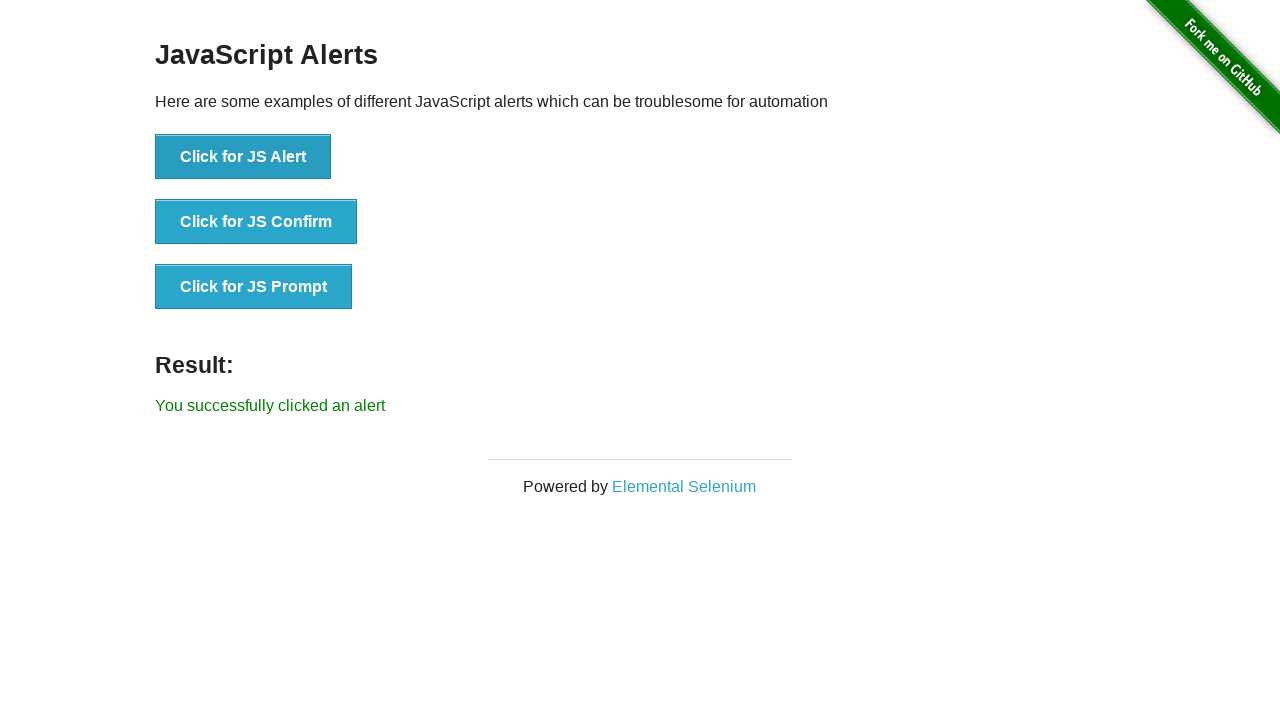

Verified result message 'You successfully clicked an alert' appeared
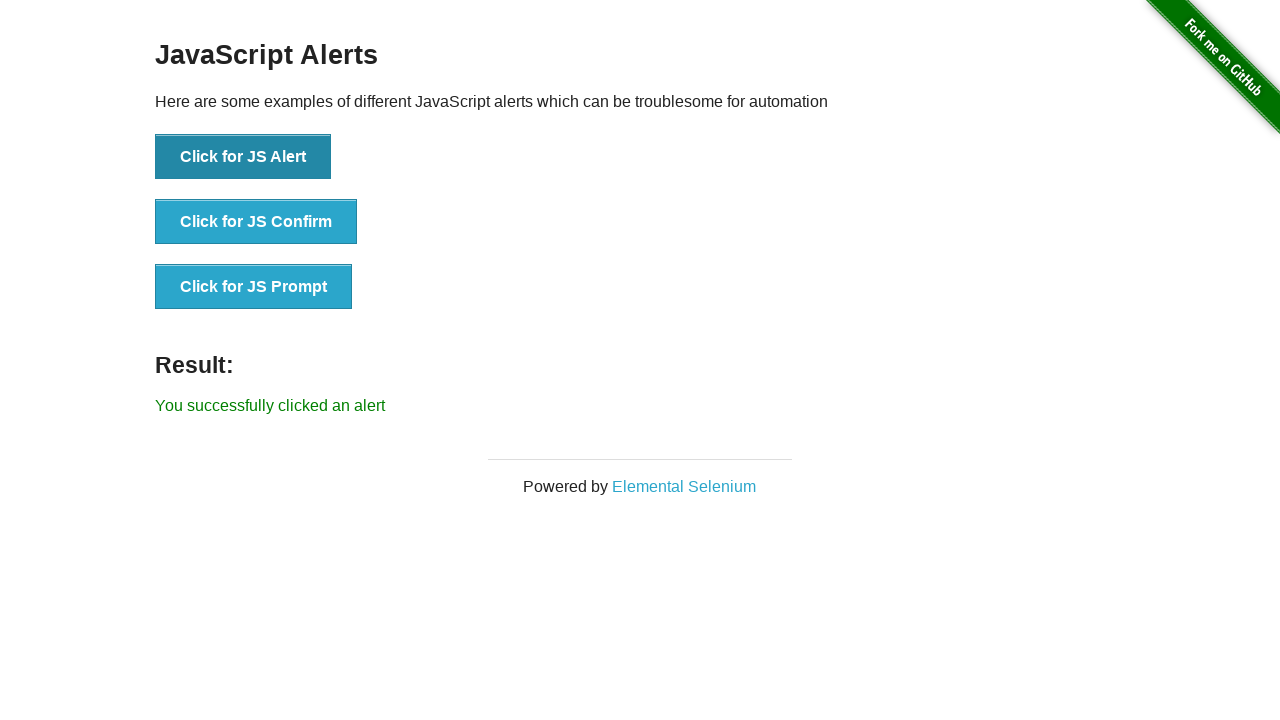

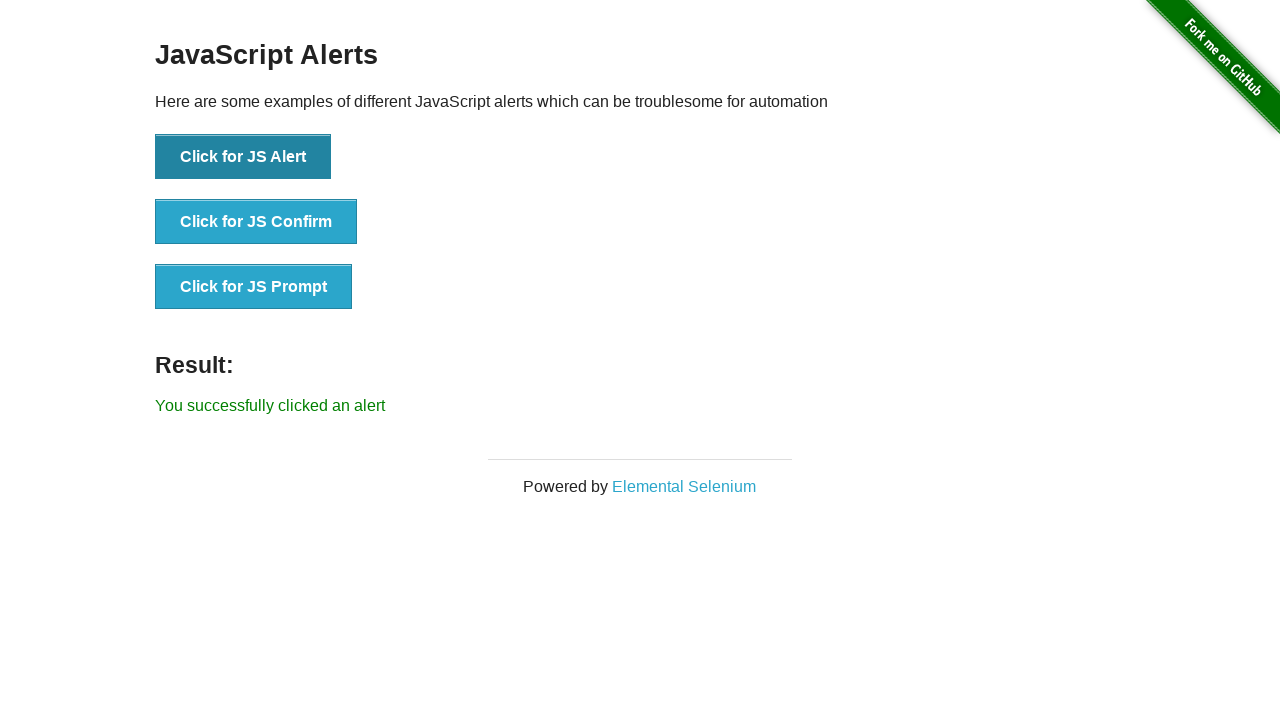